Tests nested frame handling by switching to a frame within a frame, clicking an element, and then switching back to parent frame and main page

Starting URL: https://www.leafground.com/frame.xhtml

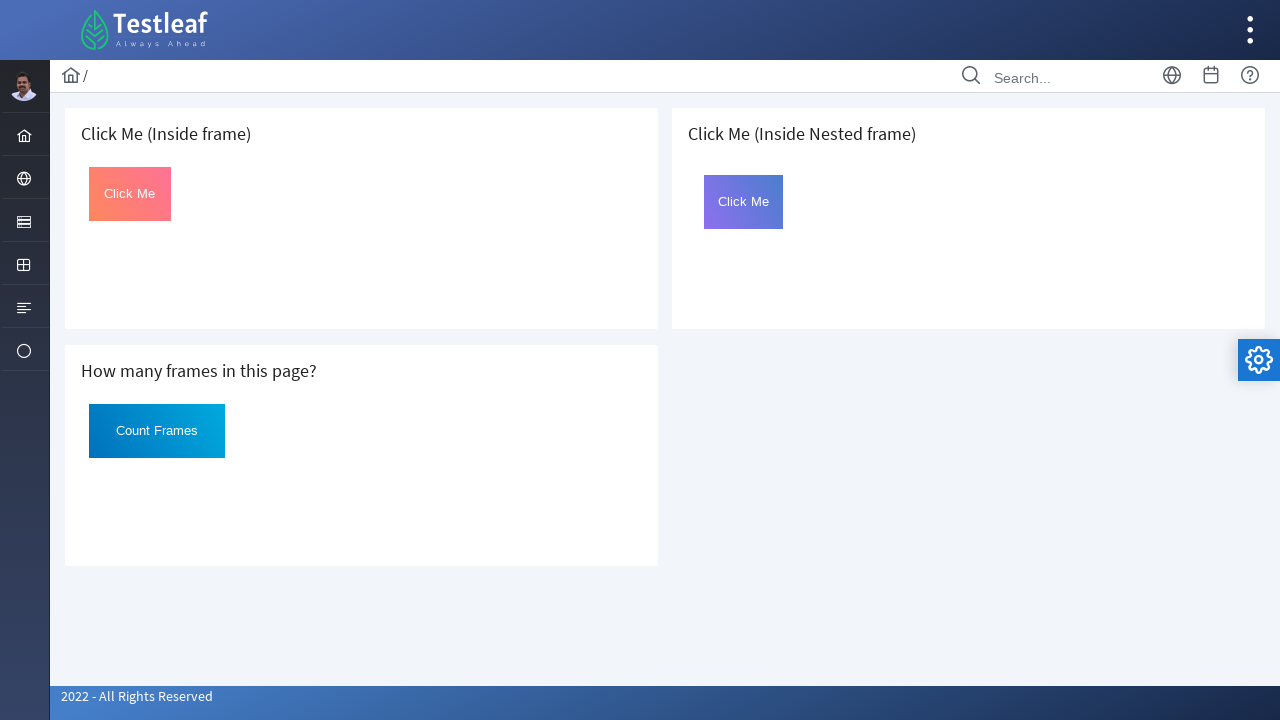

Located and switched to the third iframe (index 2)
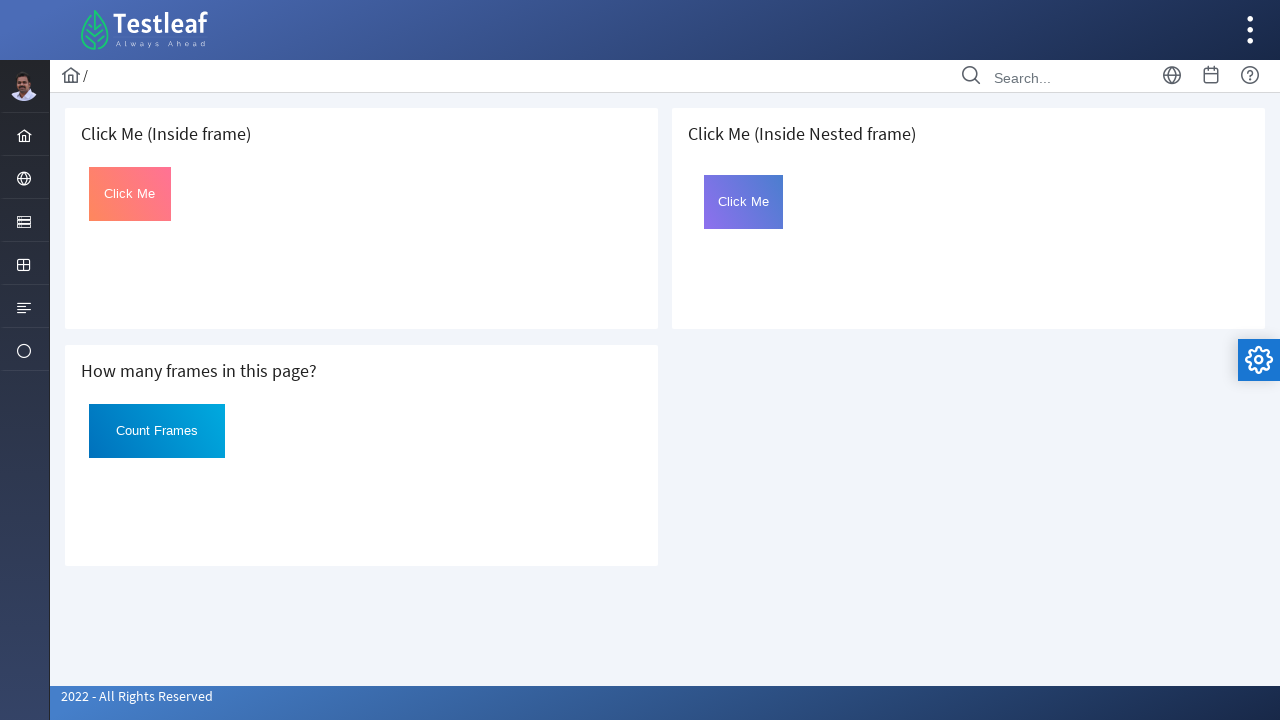

Located nested frame with id='frame2' within the third iframe
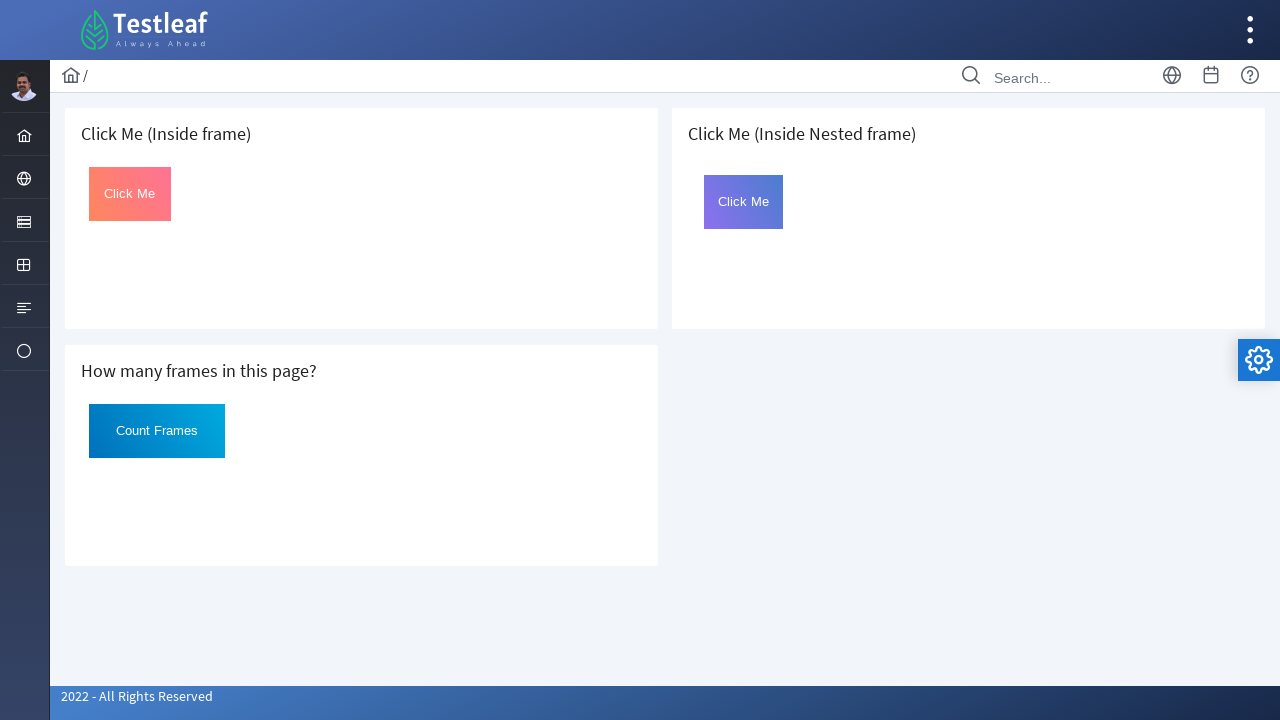

Clicked the #Click button inside the nested frame at (744, 202) on iframe >> nth=2 >> internal:control=enter-frame >> iframe[id='frame2'] >> intern
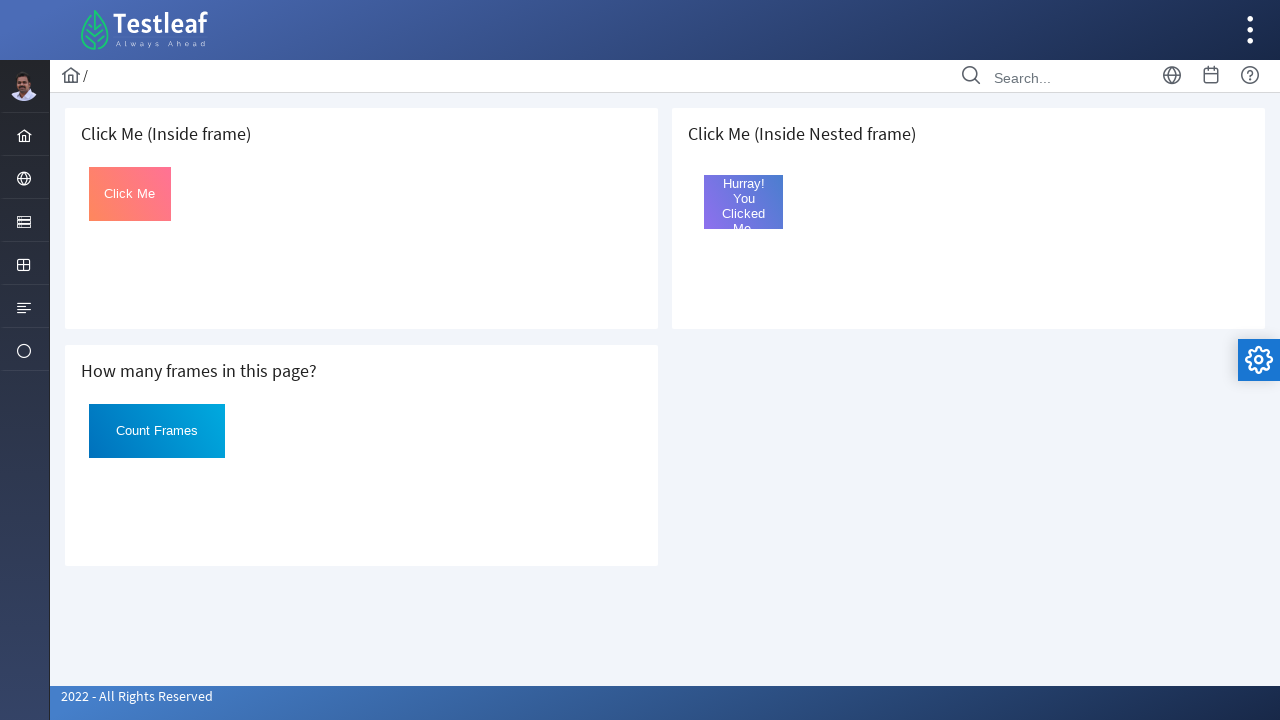

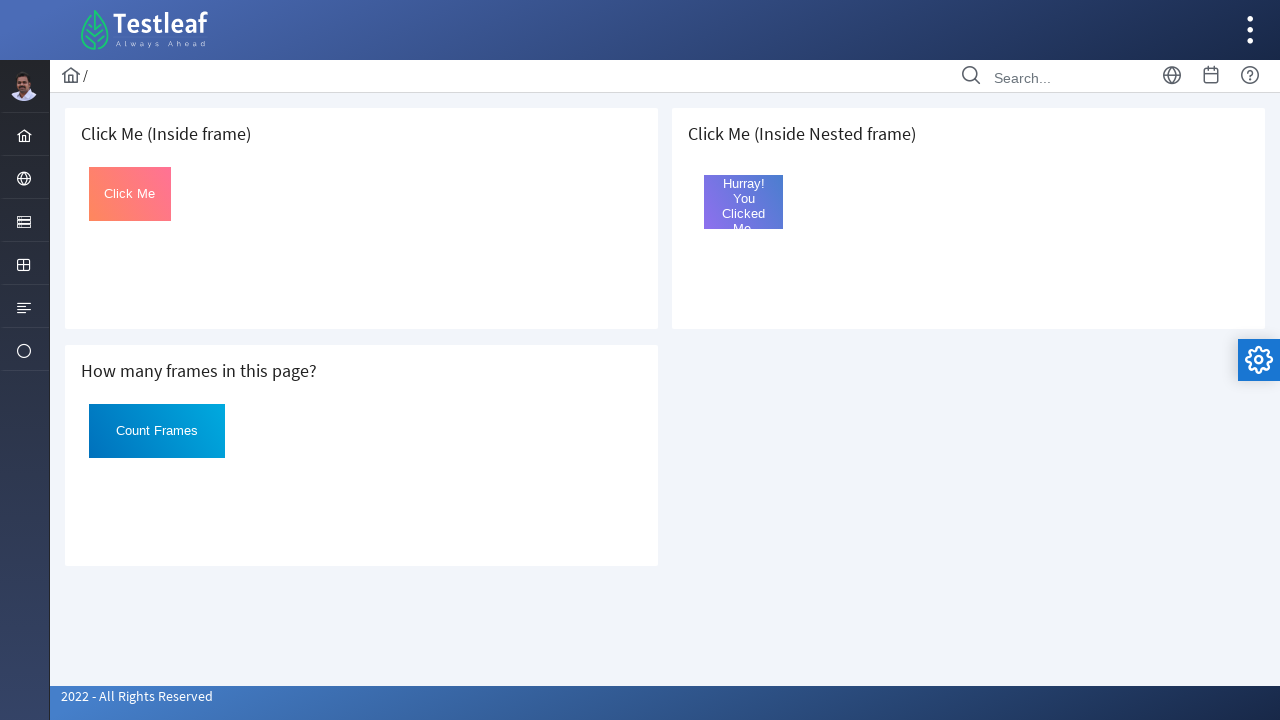